Tests the autocomplete functionality on DemoQA by entering color values into both multi-select and single-select autocomplete input fields

Starting URL: https://demoqa.com/auto-complete

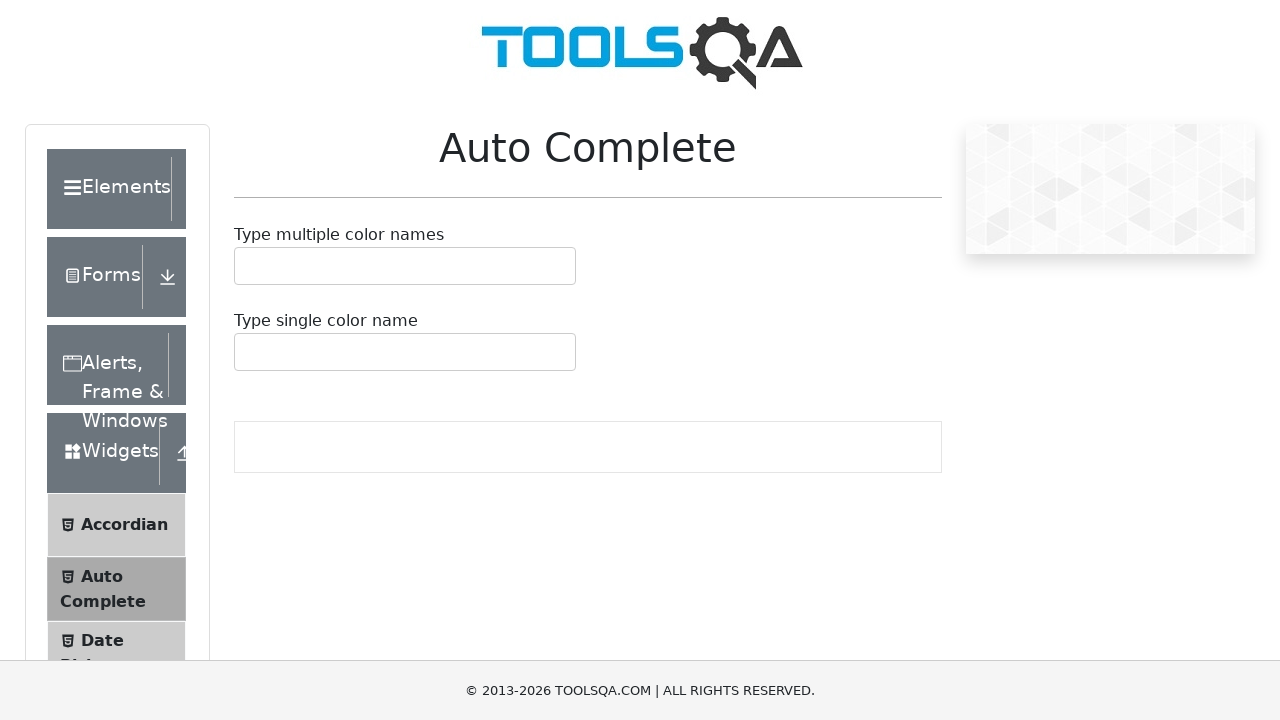

Scrolled multi-select autocomplete field into view
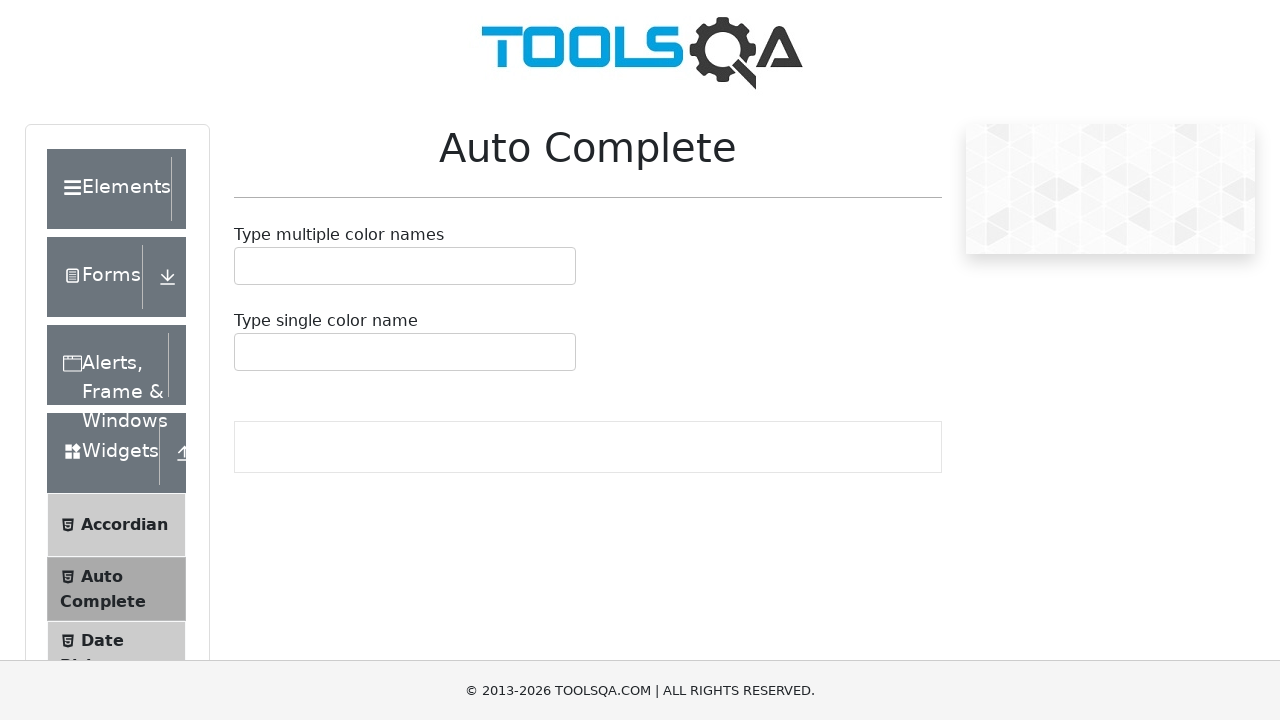

Filled multi-select autocomplete field with 'Violet' on #autoCompleteMultipleContainer input
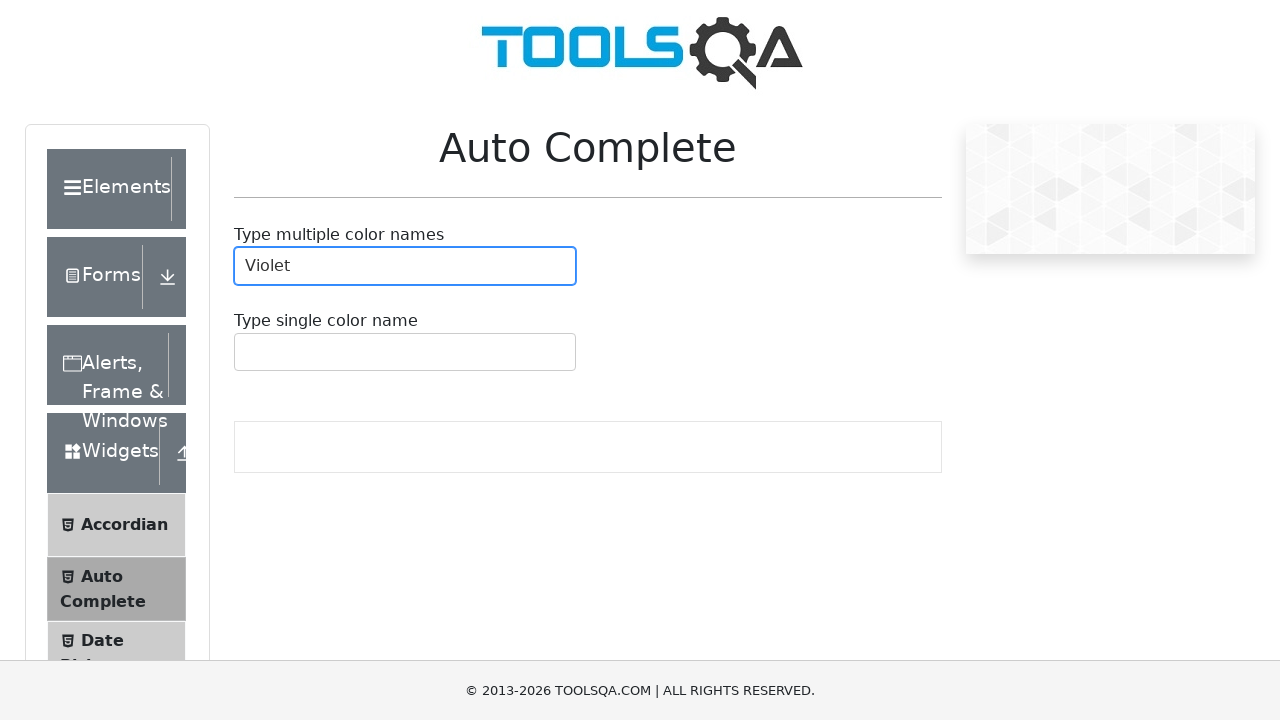

Pressed Enter to confirm 'Violet' selection
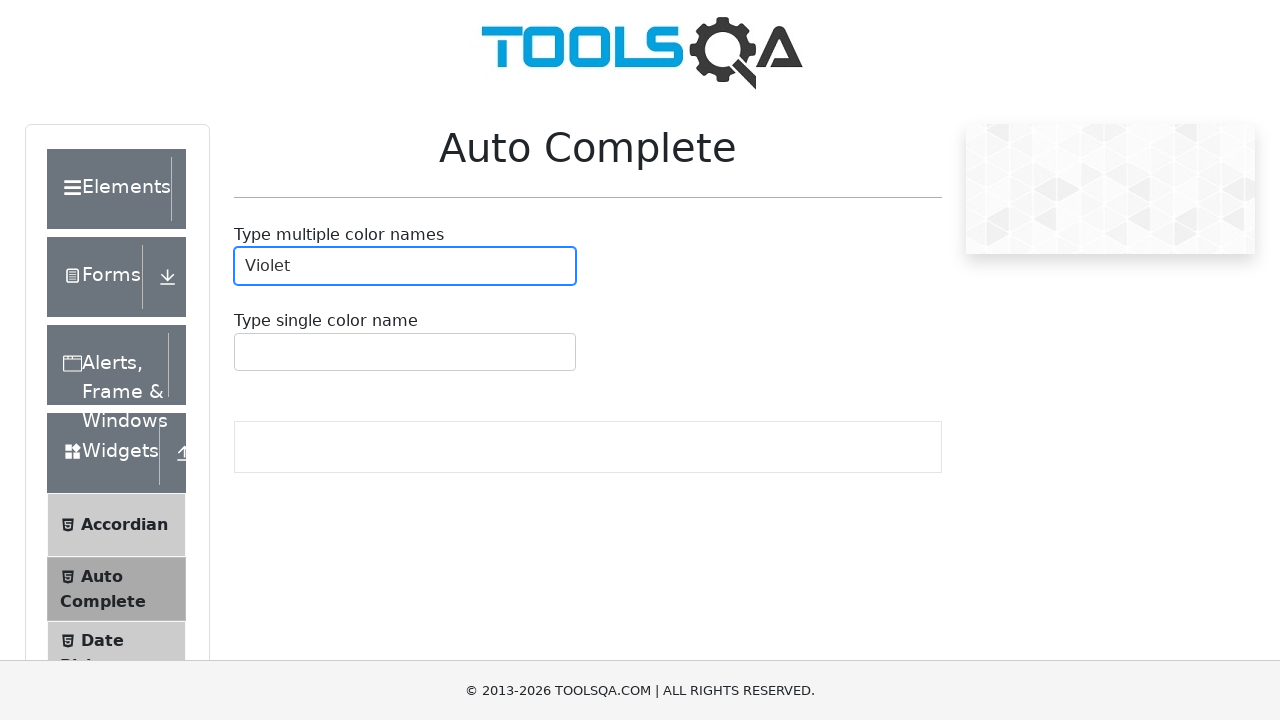

Filled multi-select autocomplete field with 'Black' on #autoCompleteMultipleContainer input
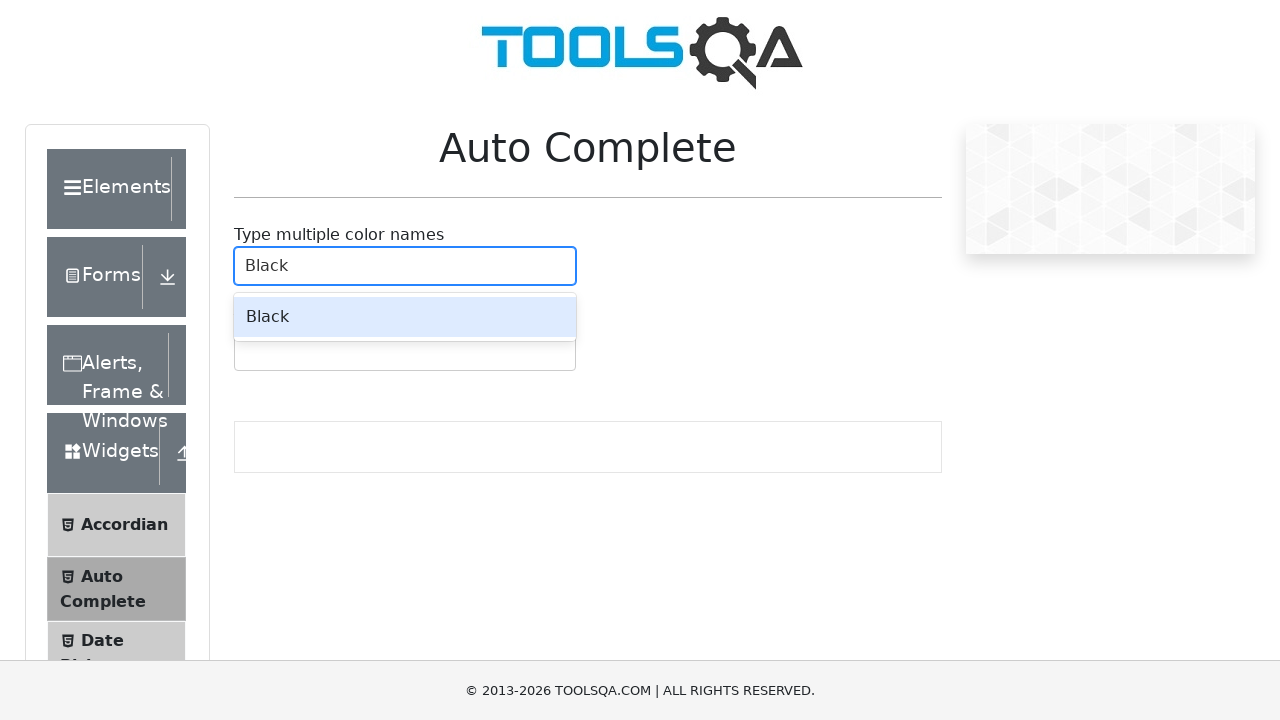

Pressed Enter to confirm 'Black' selection
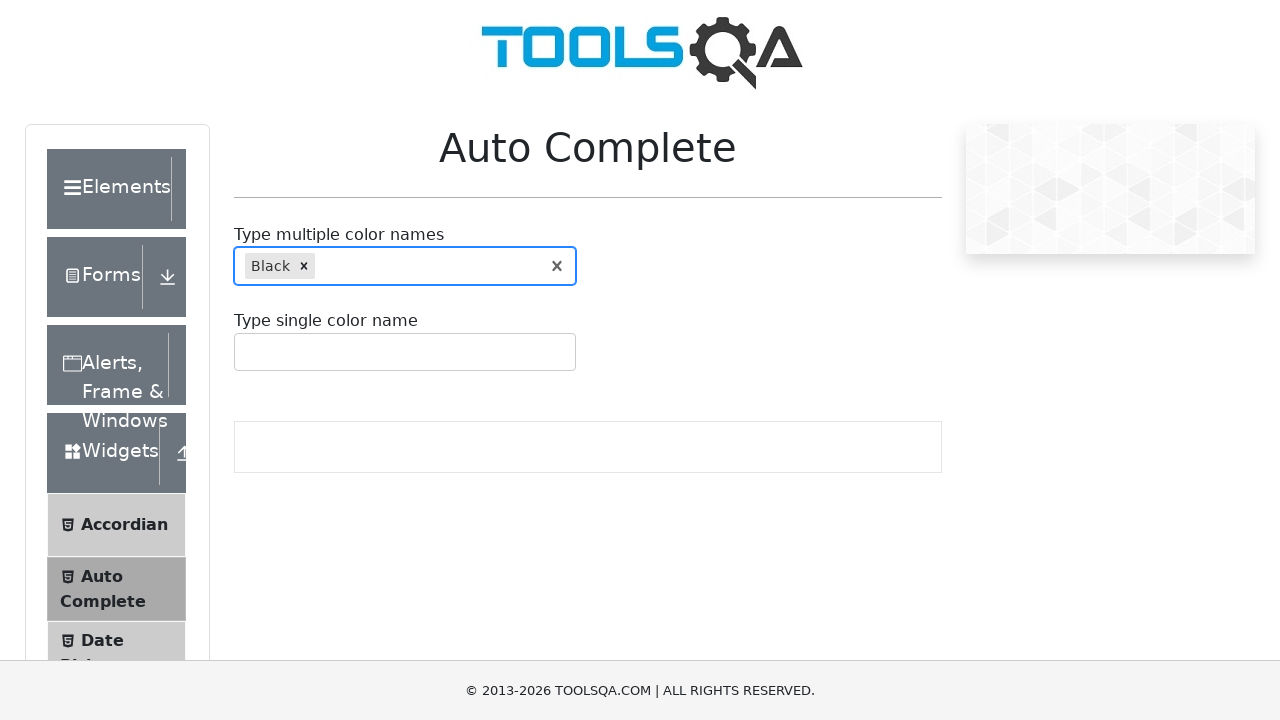

Scrolled single-select autocomplete field into view
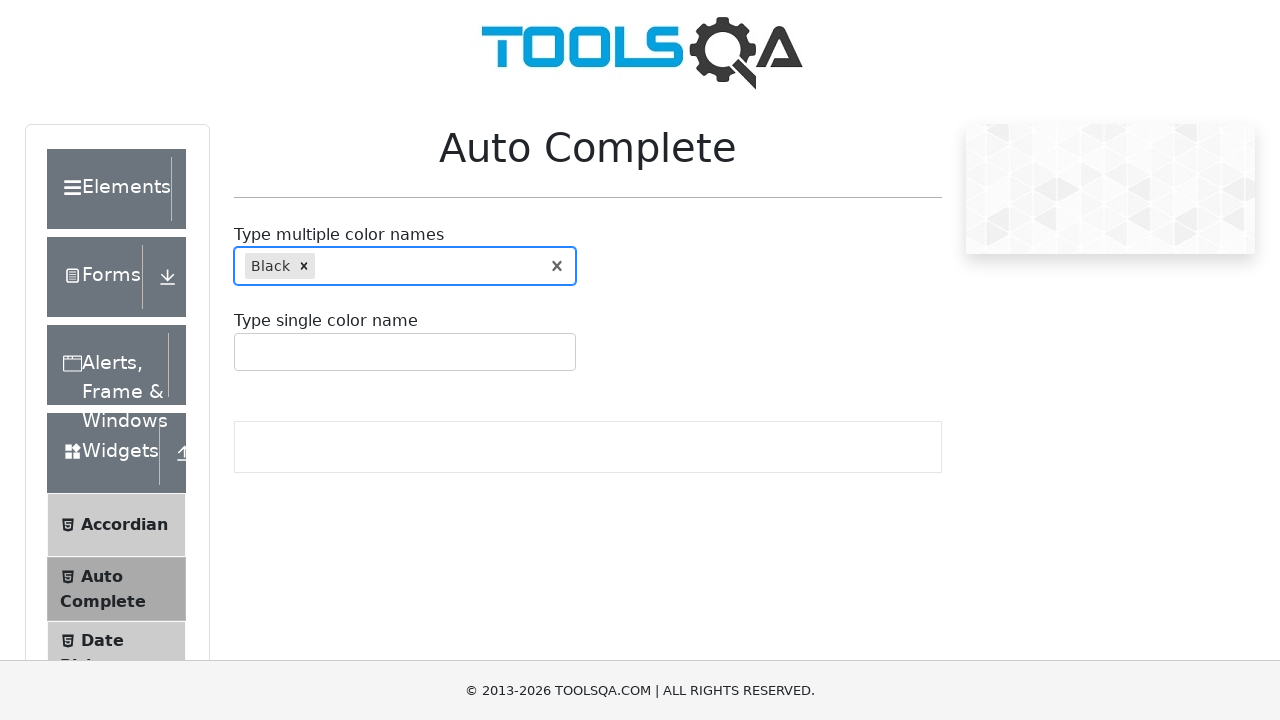

Filled single-select autocomplete field with 'Black' on #autoCompleteSingleContainer input
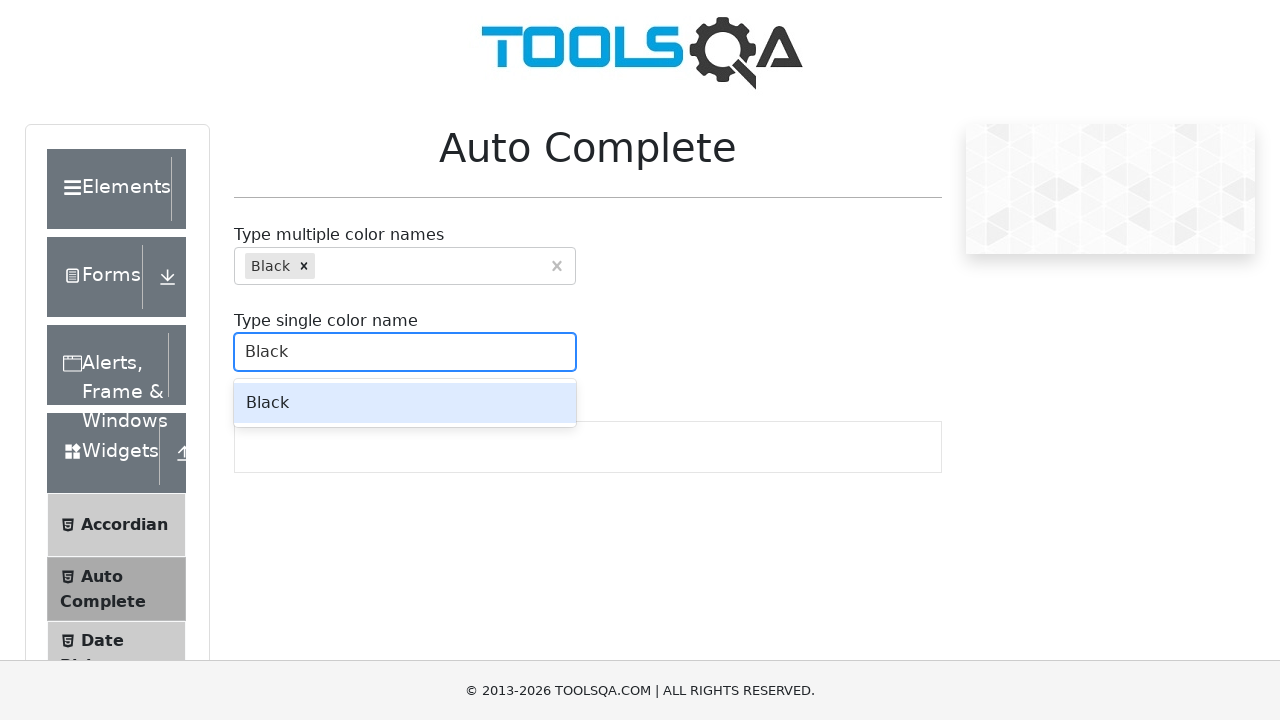

Pressed Enter to confirm 'Black' selection in single-select field
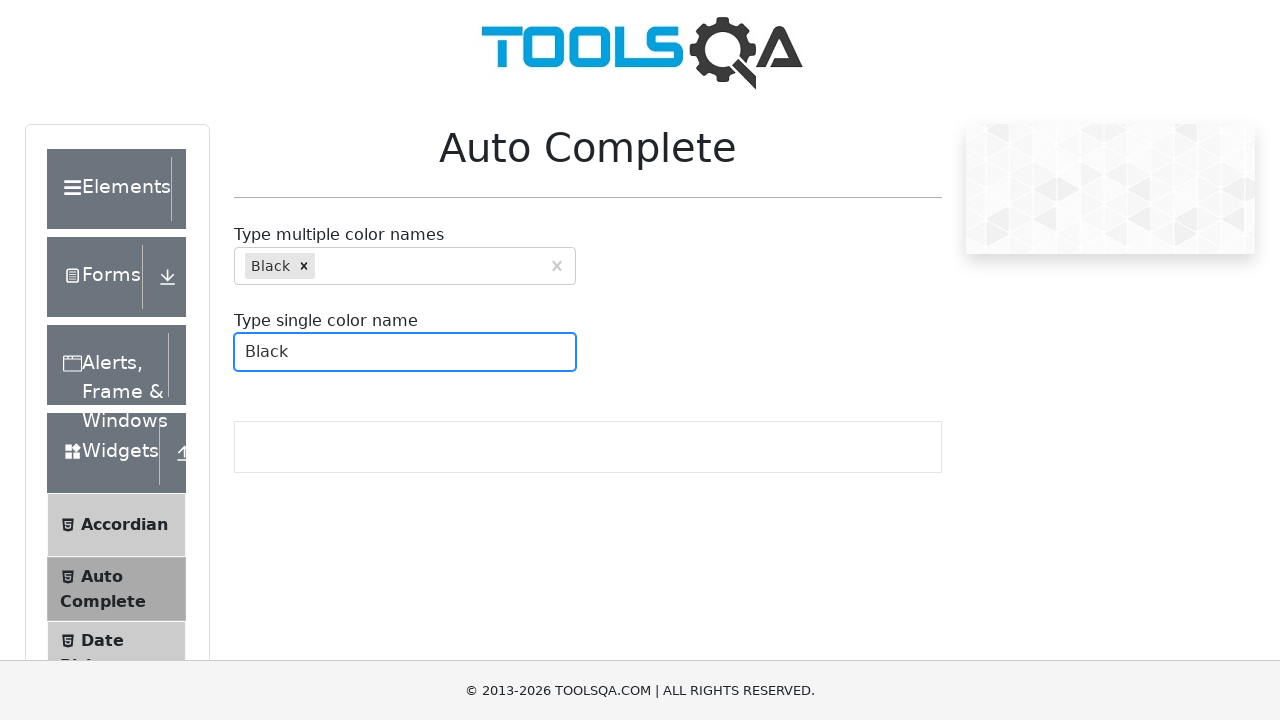

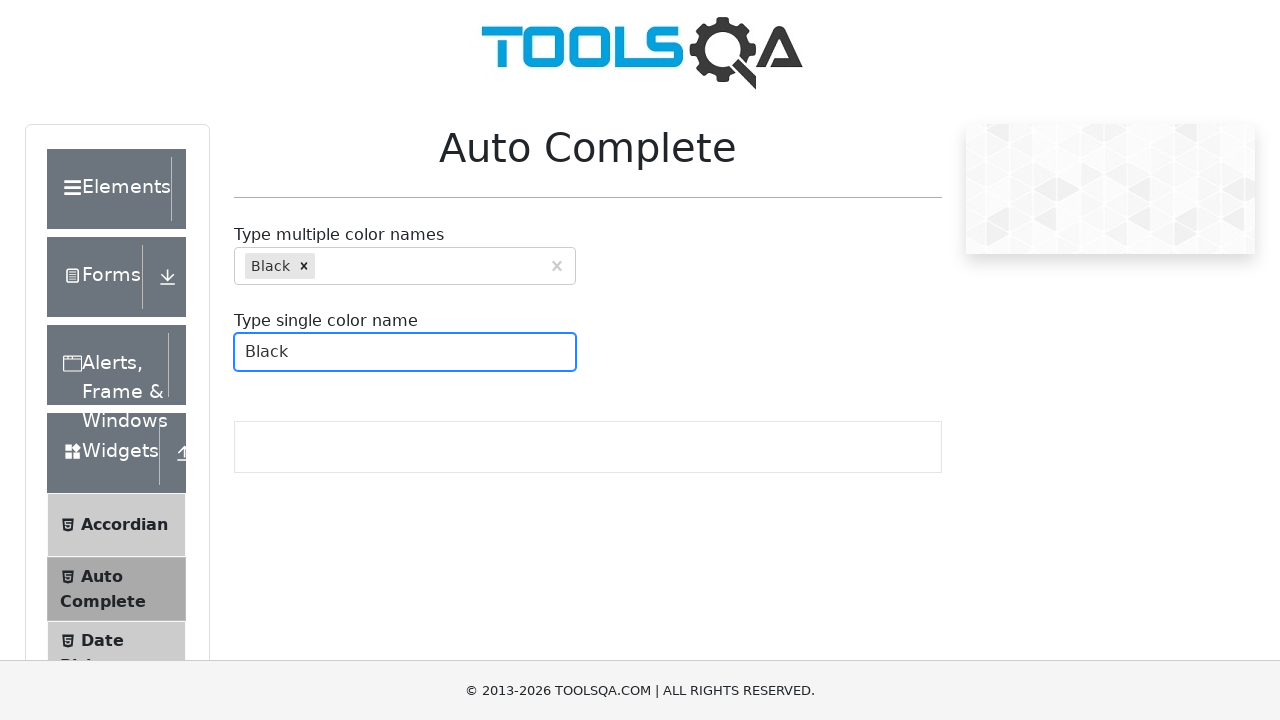